Tests checkbox interactions on a registration form by checking if elements are displayed, clicking a checkbox, and verifying selection state

Starting URL: https://demo.automationtesting.in/Register.html

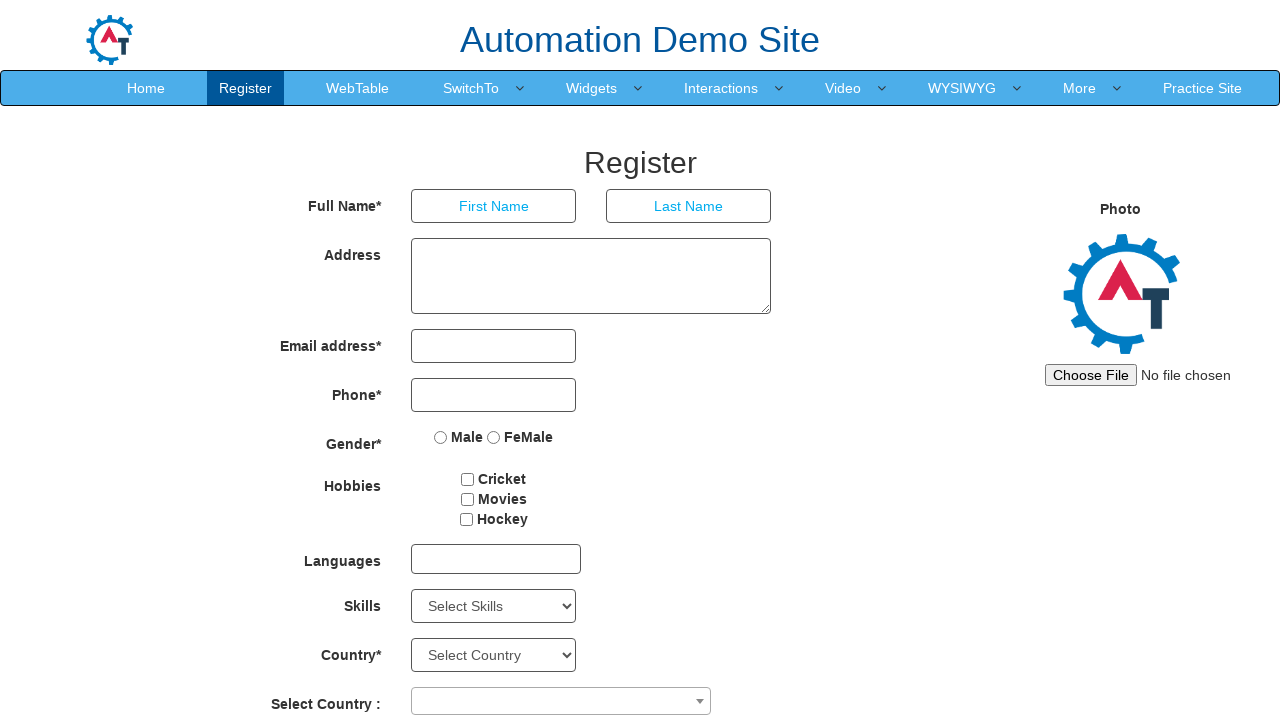

Located cricket checkbox element
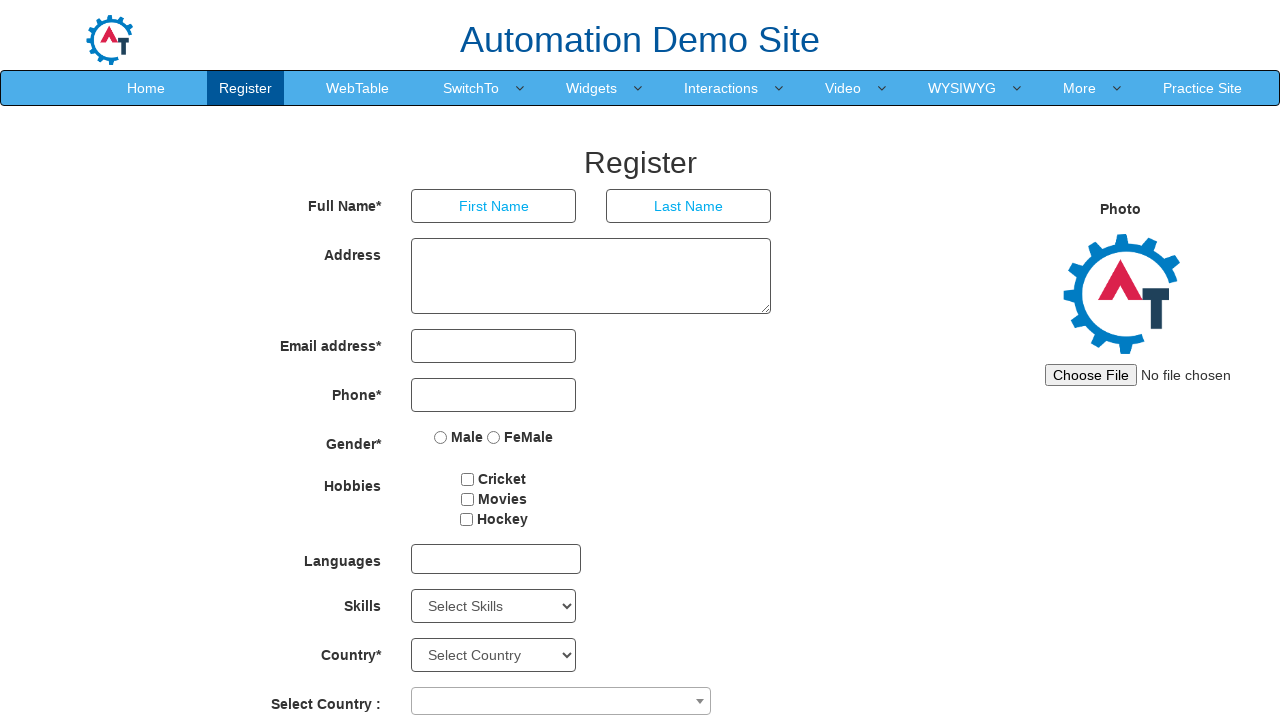

Cricket checkbox is visible and ready
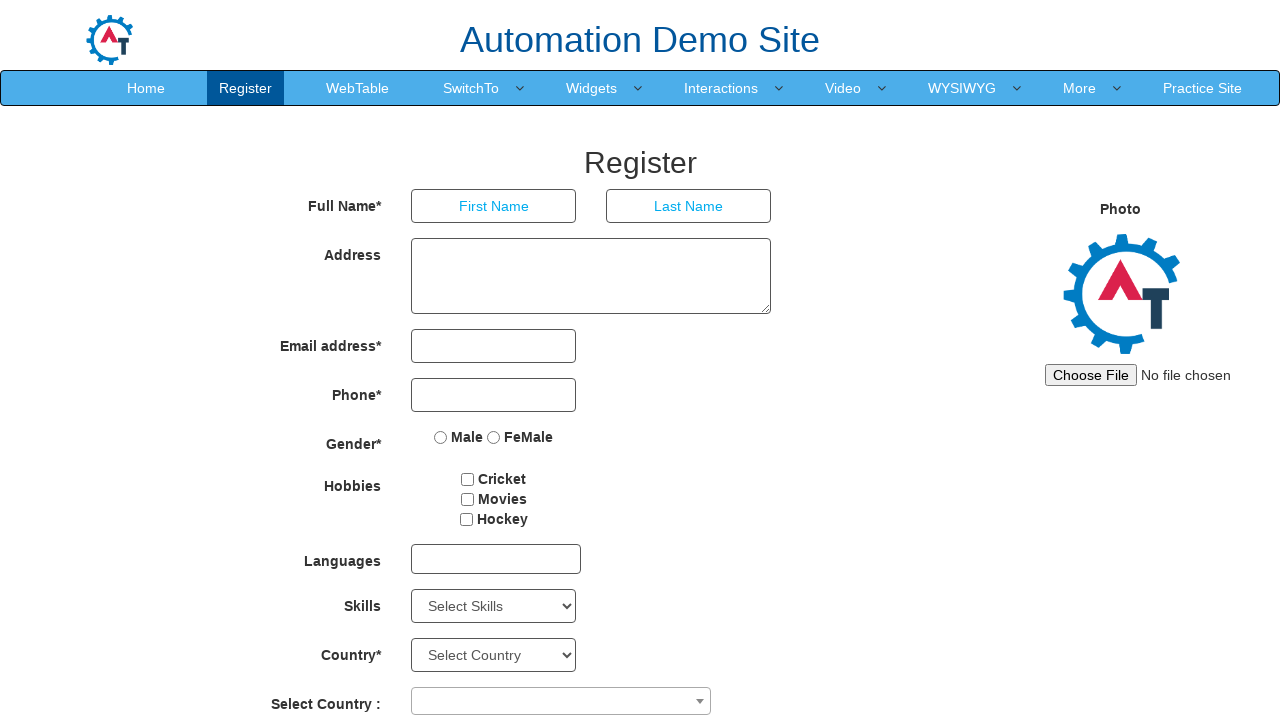

Clicked movies checkbox at (467, 499) on #checkbox2
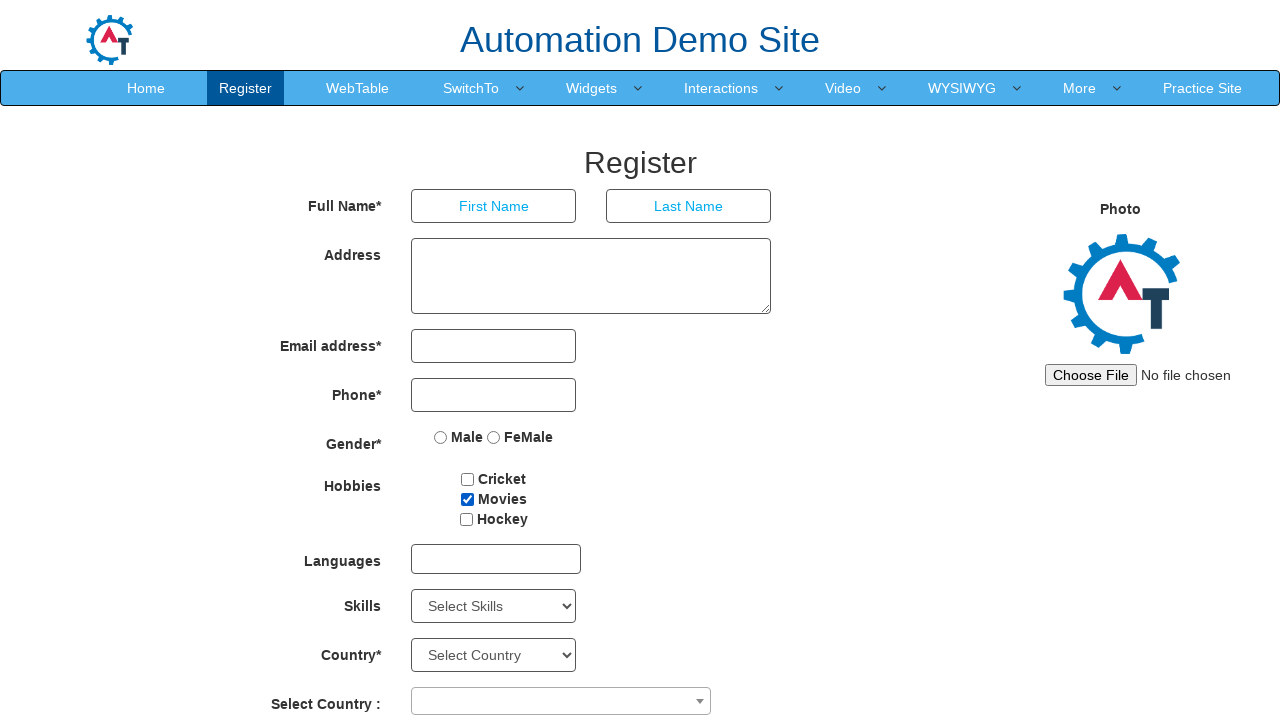

Located movies checkbox element
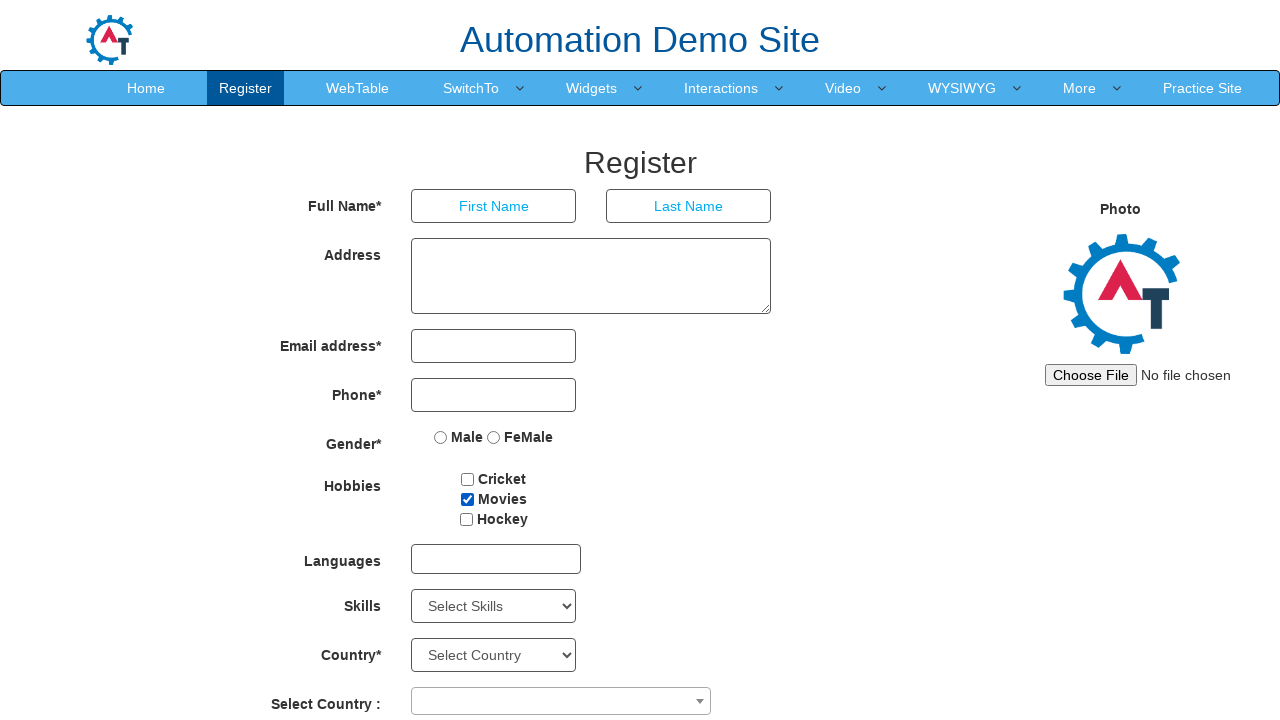

Verified movies checkbox is checked
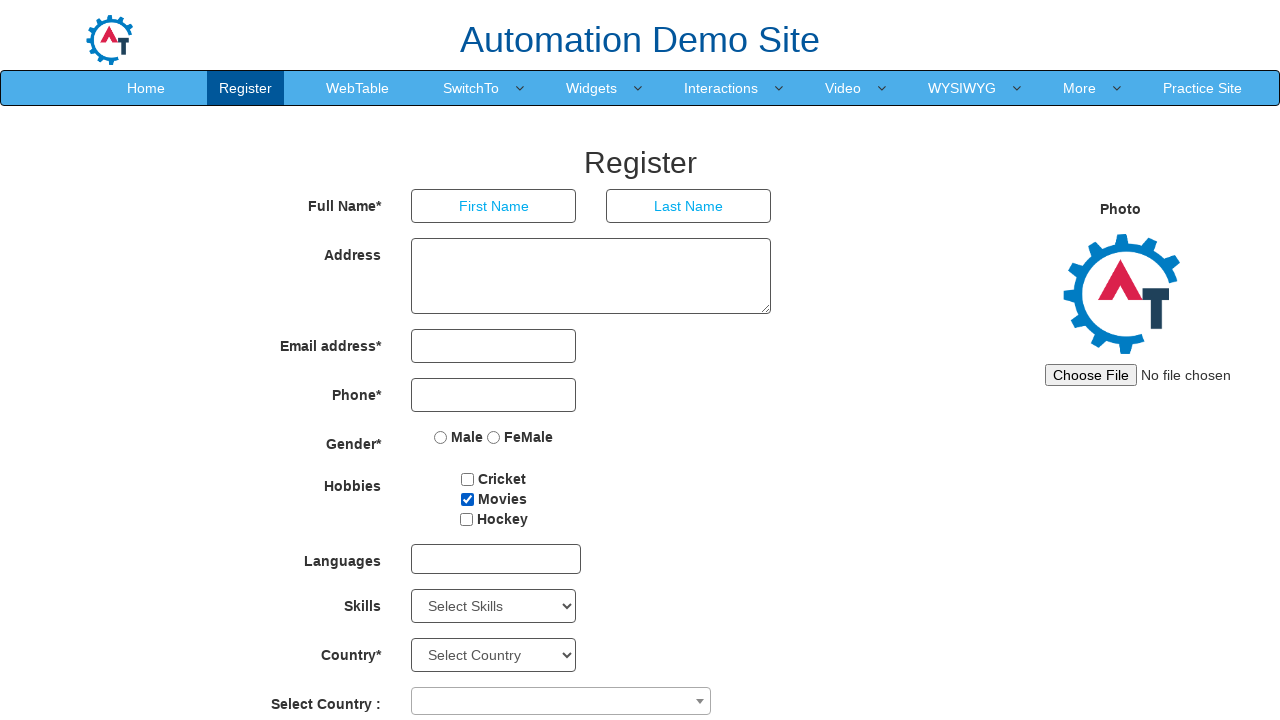

Verified movies checkbox is enabled
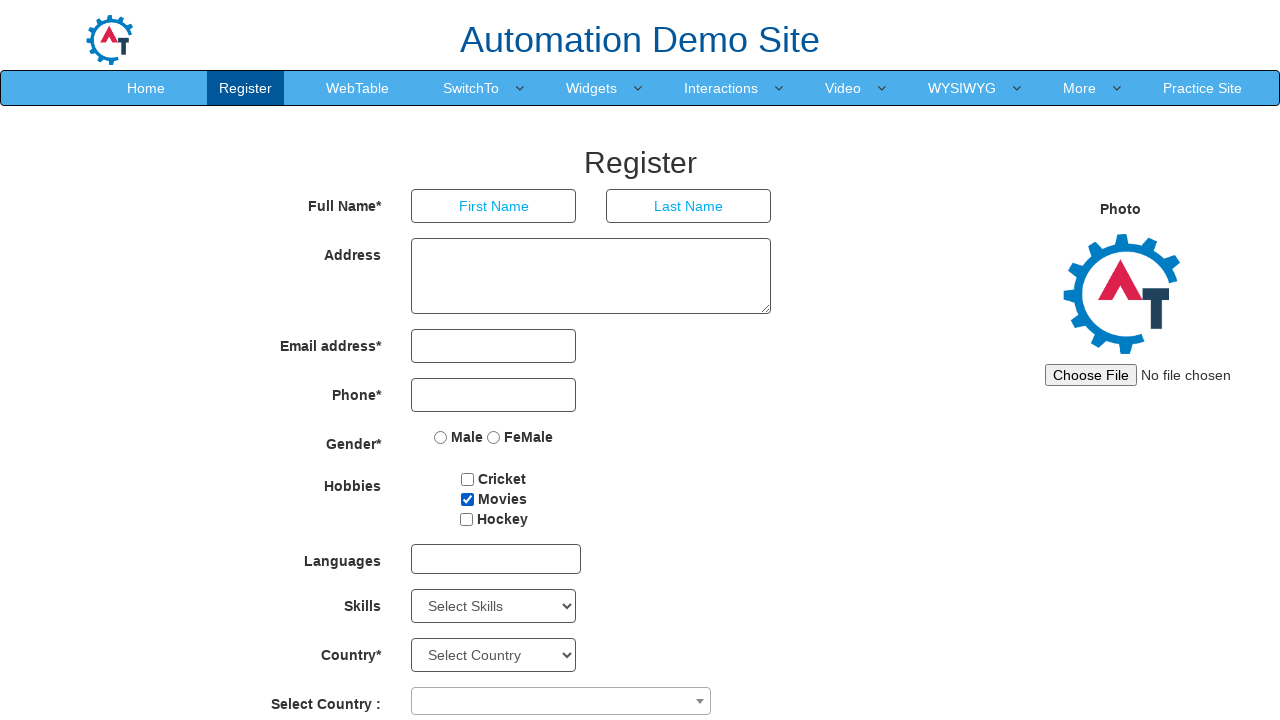

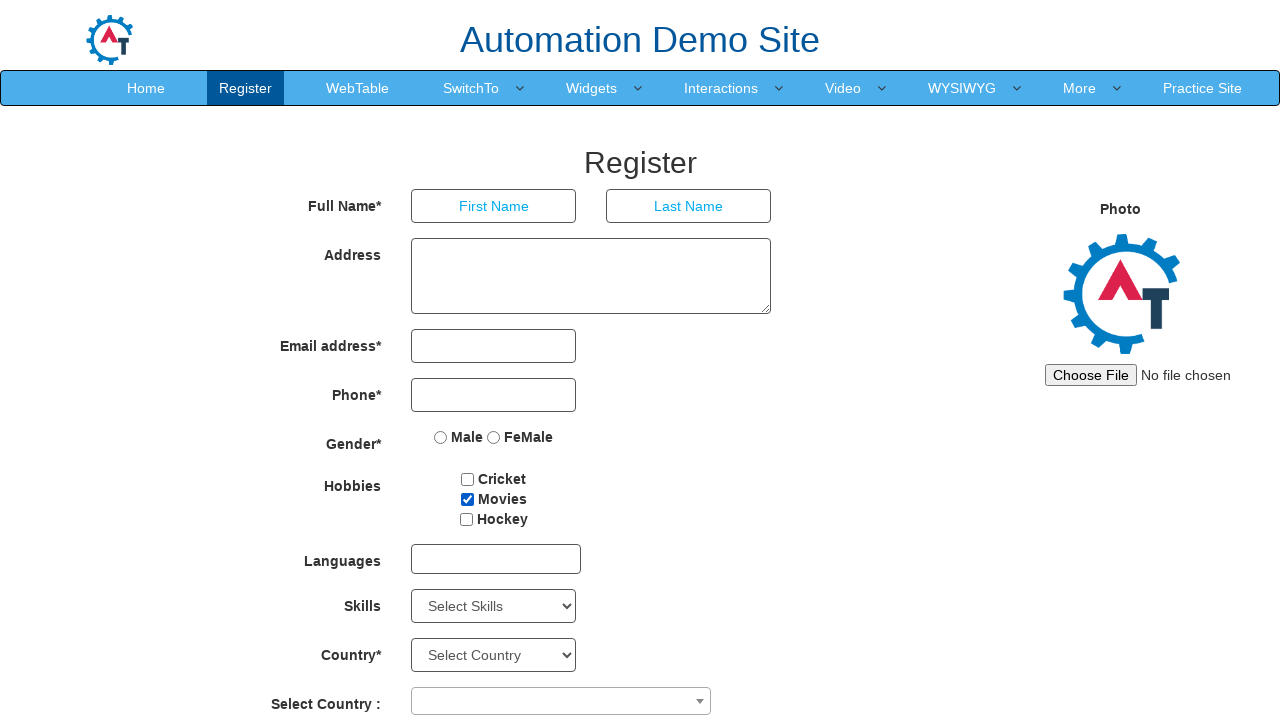